Tests checkbox functionality on a Bootstrap checkbox demo page by clicking on a checkbox element

Starting URL: https://flatlogic.github.io/awesome-bootstrap-checkbox/demo/

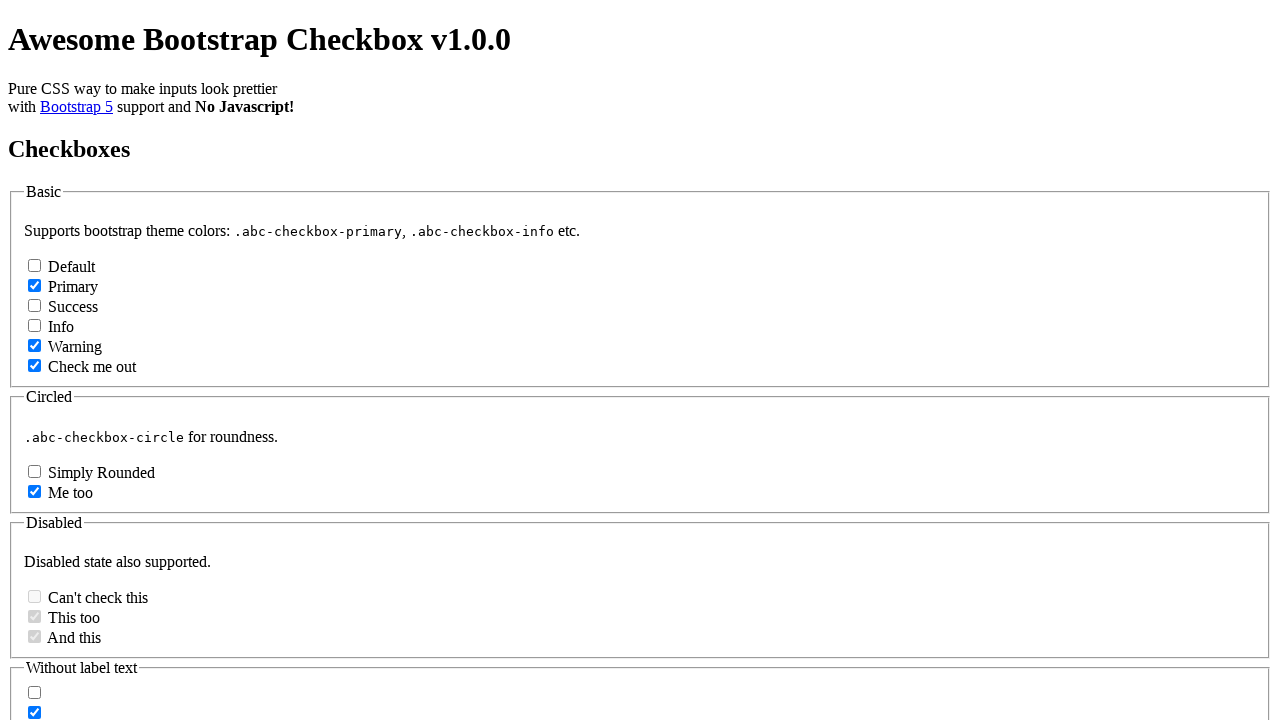

Navigated to Bootstrap checkbox demo page
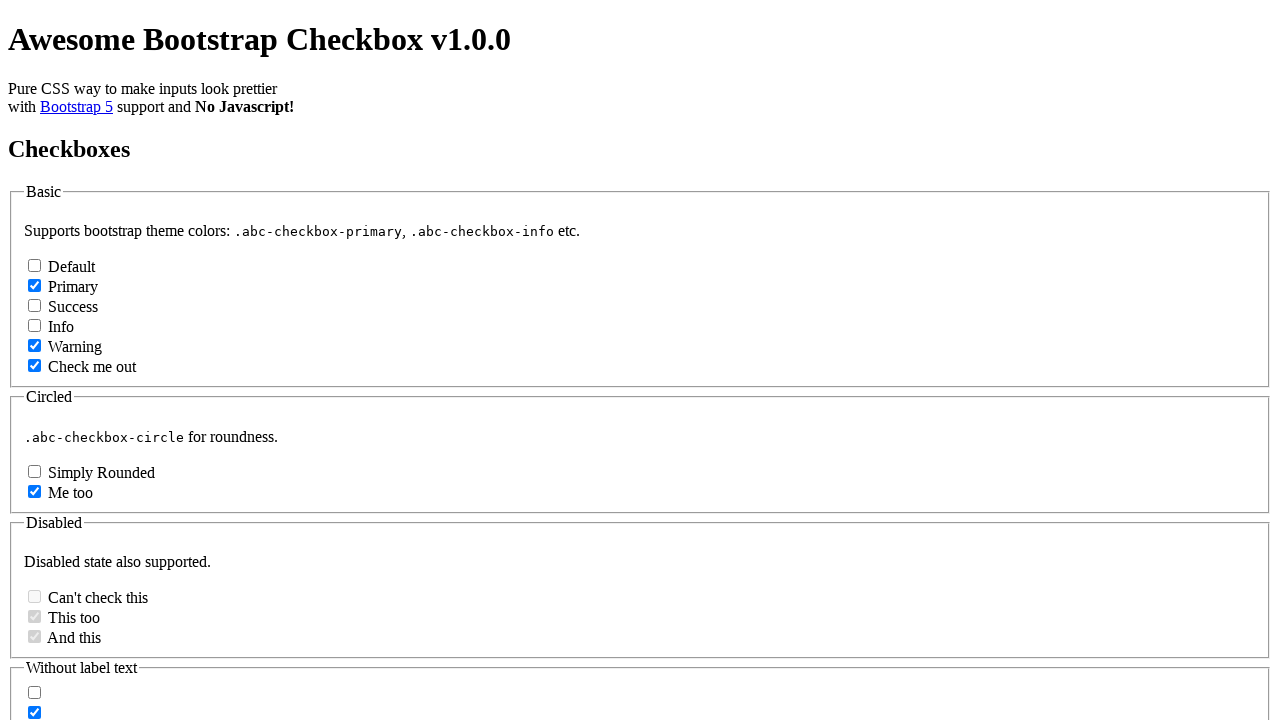

Clicked on checkbox element at (34, 266) on #checkbox1
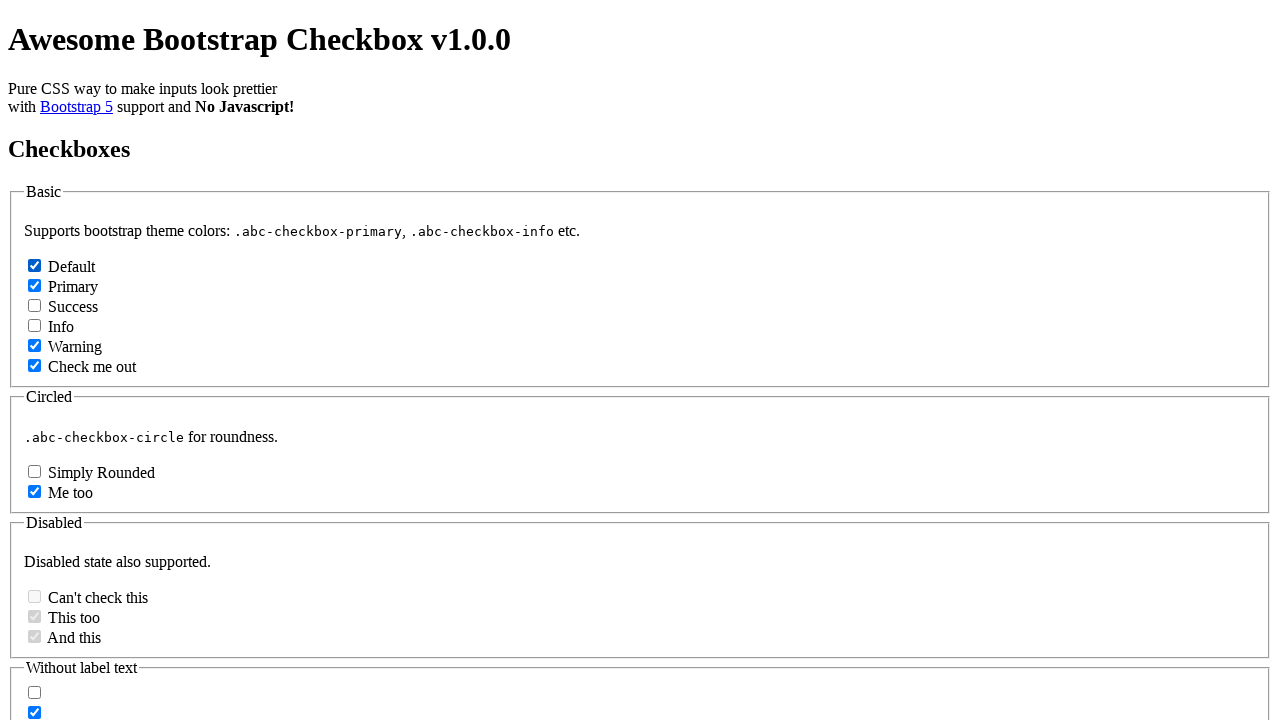

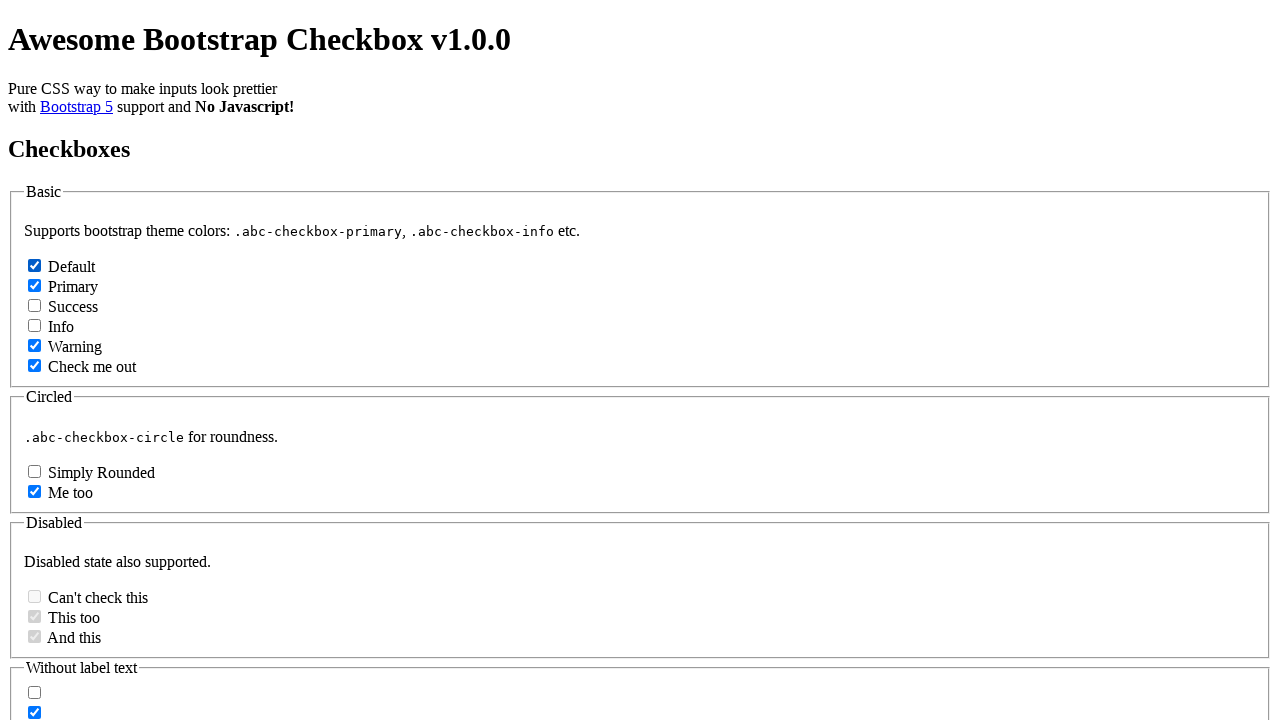